Tests file download using event handler by clicking the Direct Link Download button

Starting URL: https://testpages.eviltester.com/styled/download/download.html

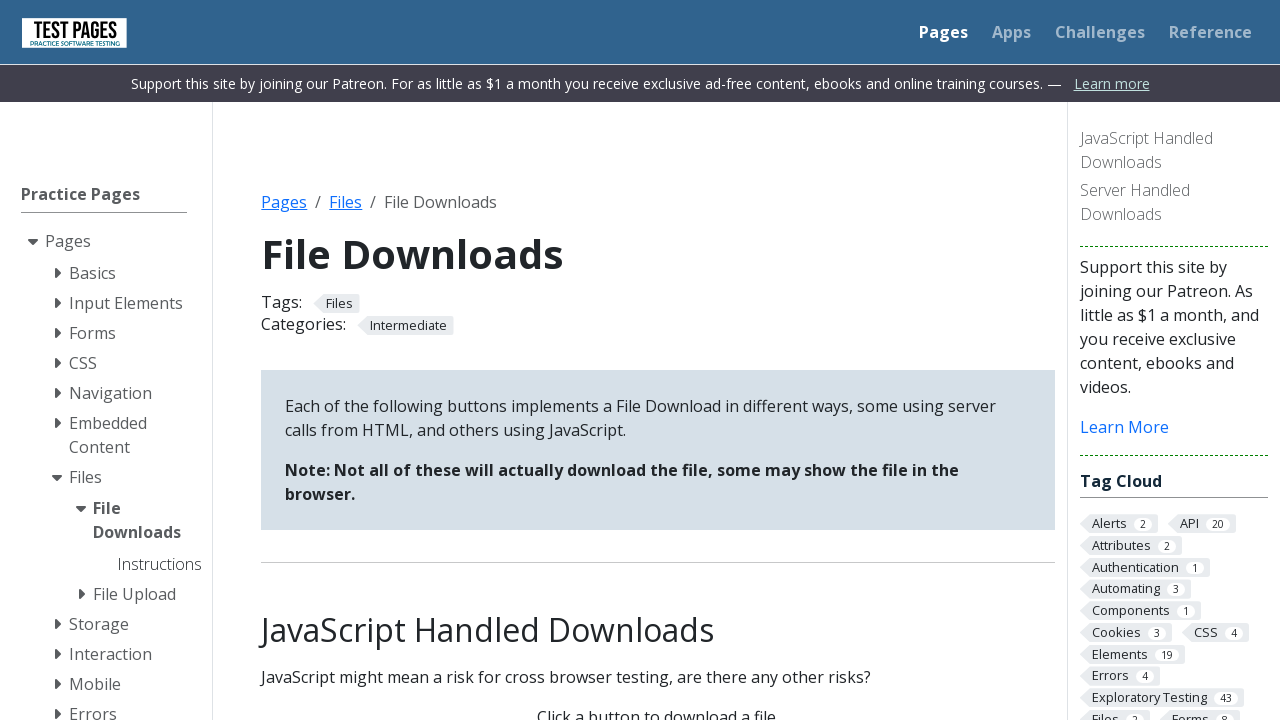

Set up download event handler
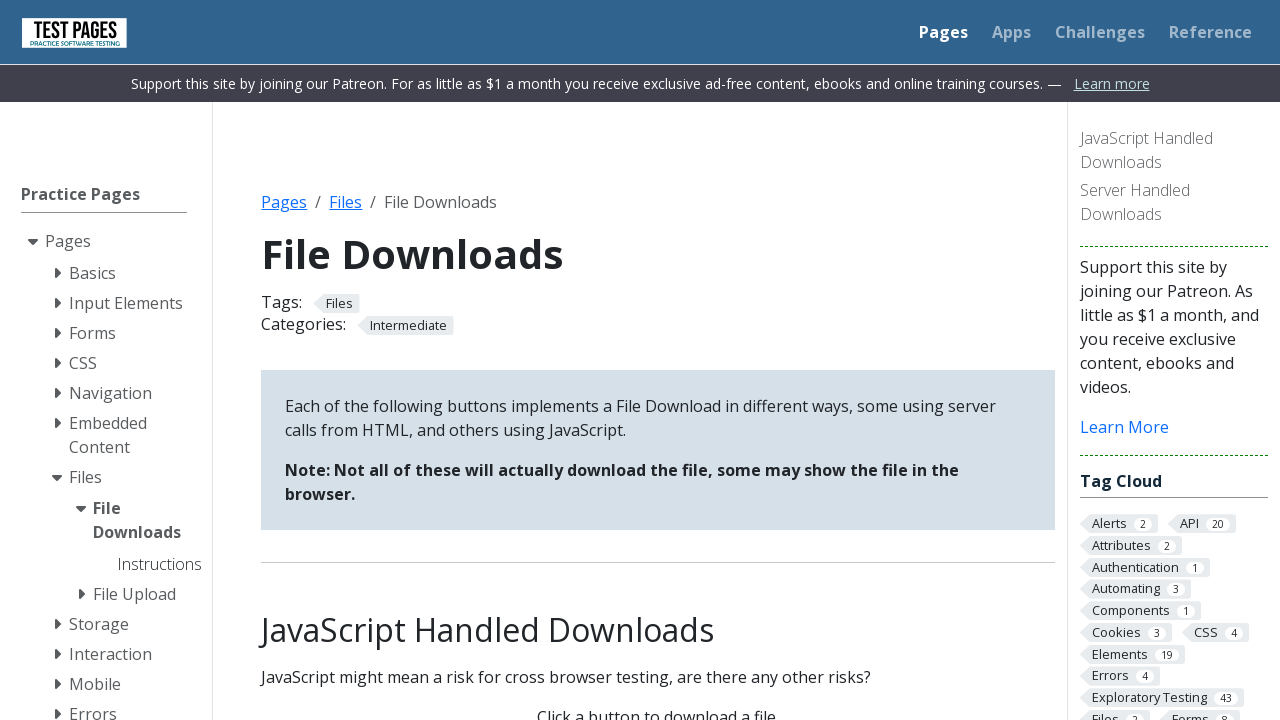

Clicked Direct Link Download button at (658, 360) on internal:role=button[name="Direct Link Download"s]
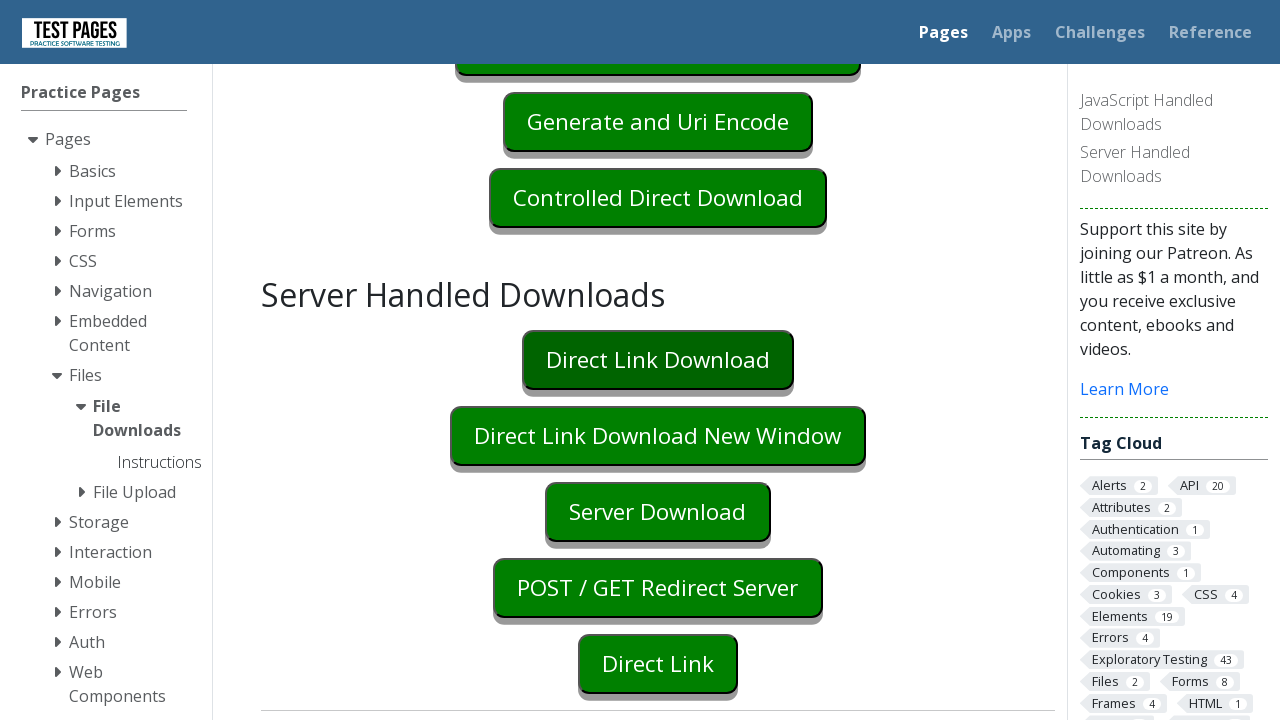

Waited 1000ms for download to trigger
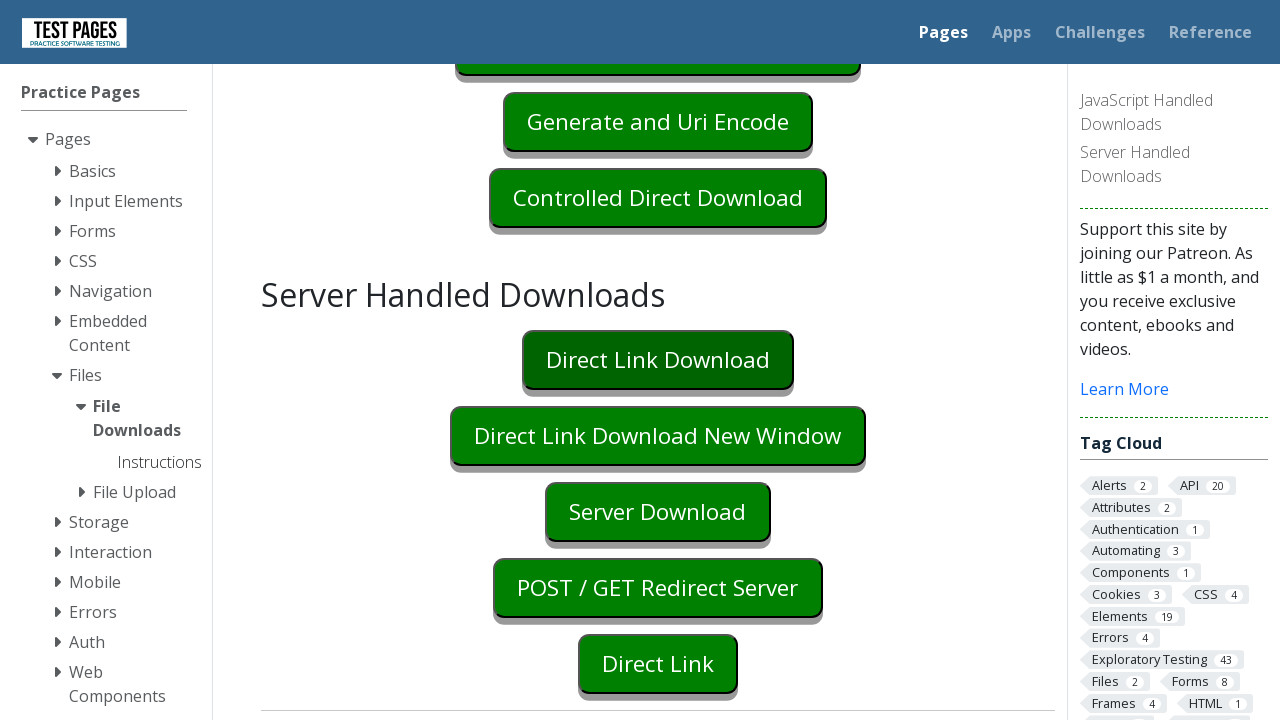

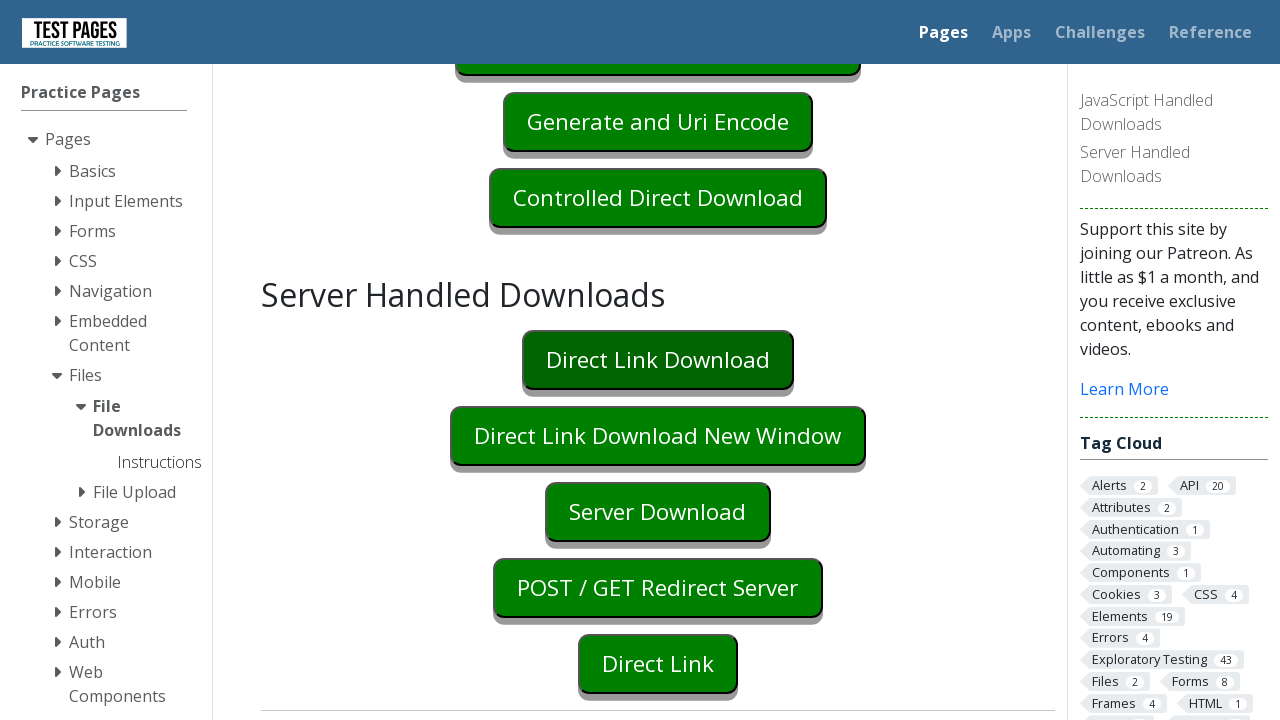